Tests login form validation by submitting only a password without a username and verifying the appropriate error message is displayed

Starting URL: https://www.saucedemo.com/

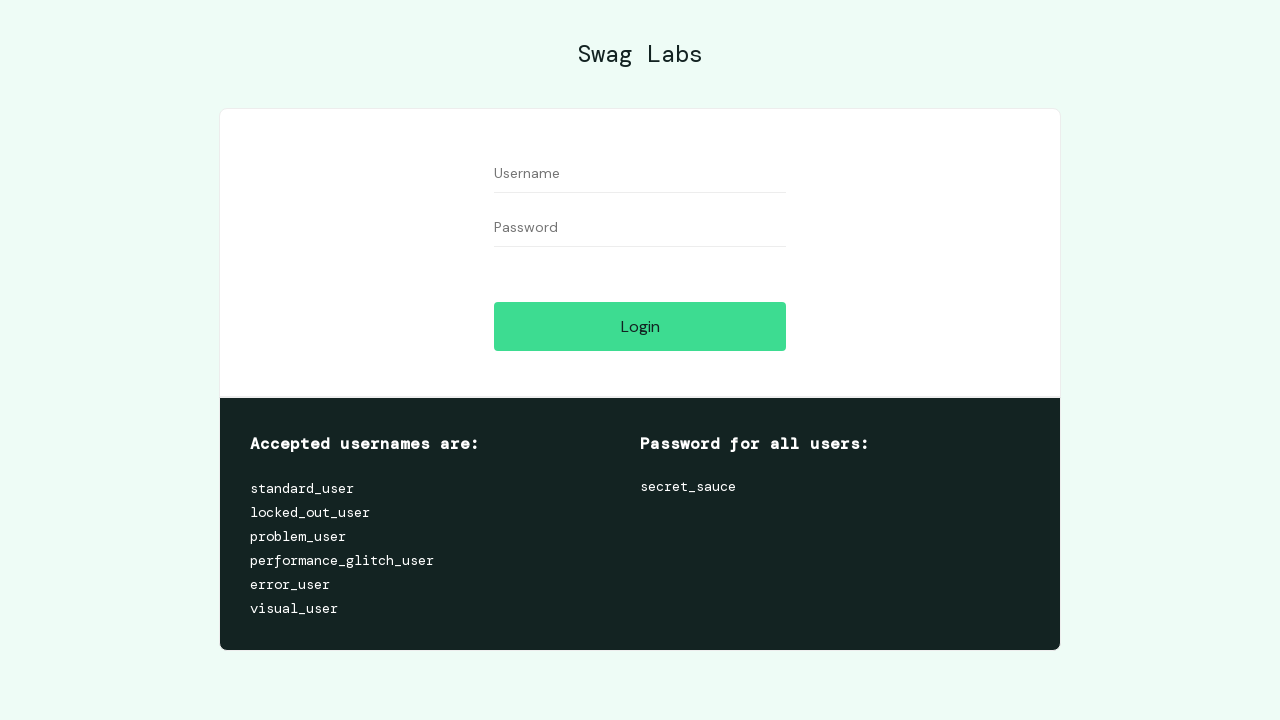

Navigated to Sauce Labs login page
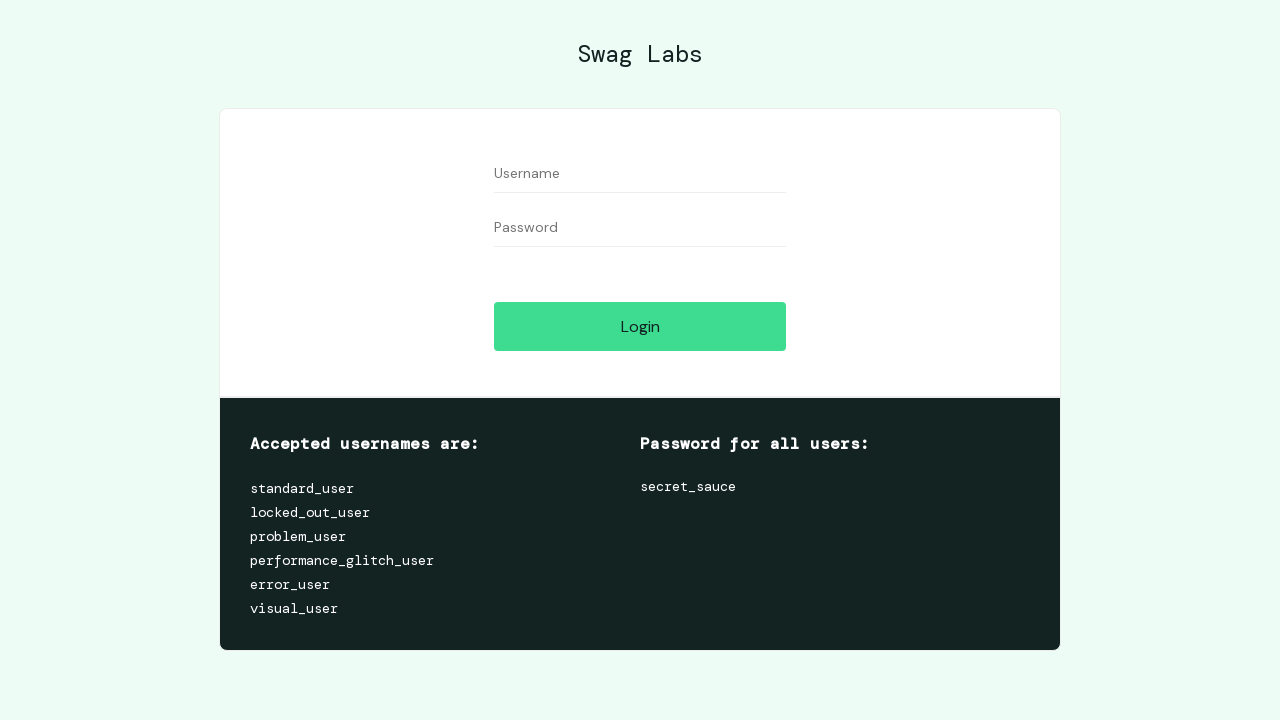

Filled password field with 'secret_sauce' without entering username on #password
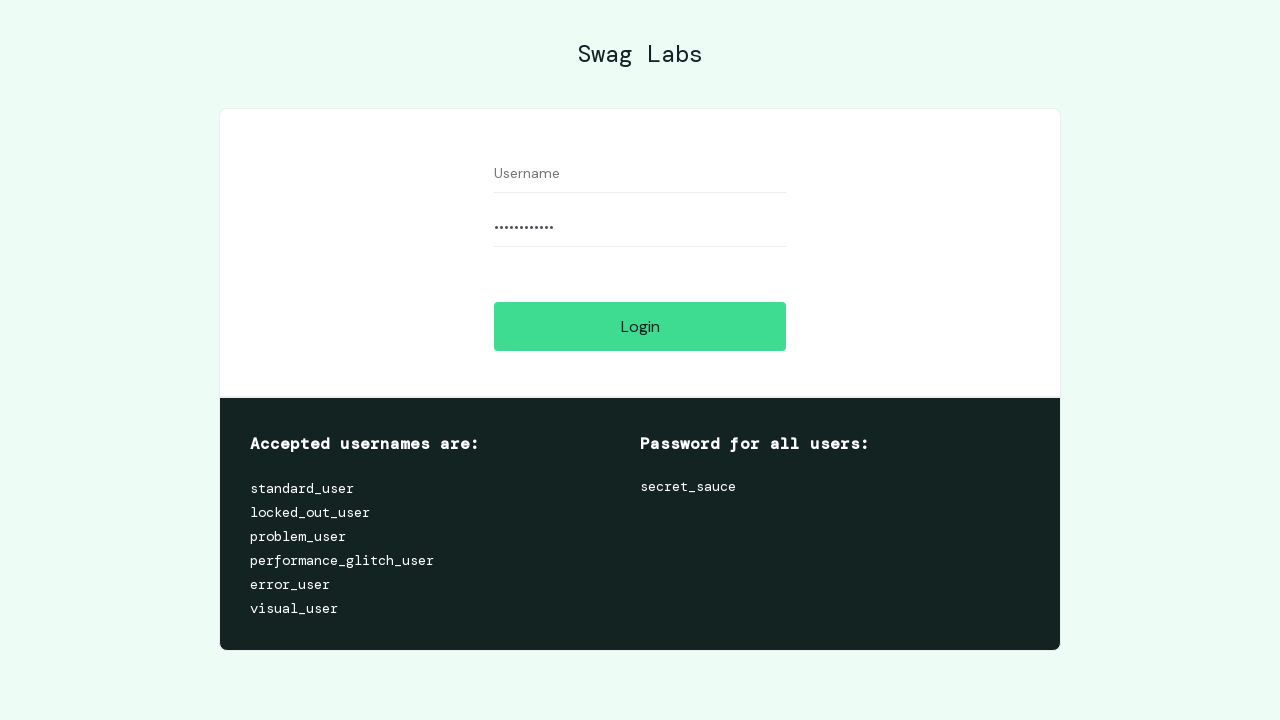

Clicked login button to submit form without username at (640, 326) on #login-button
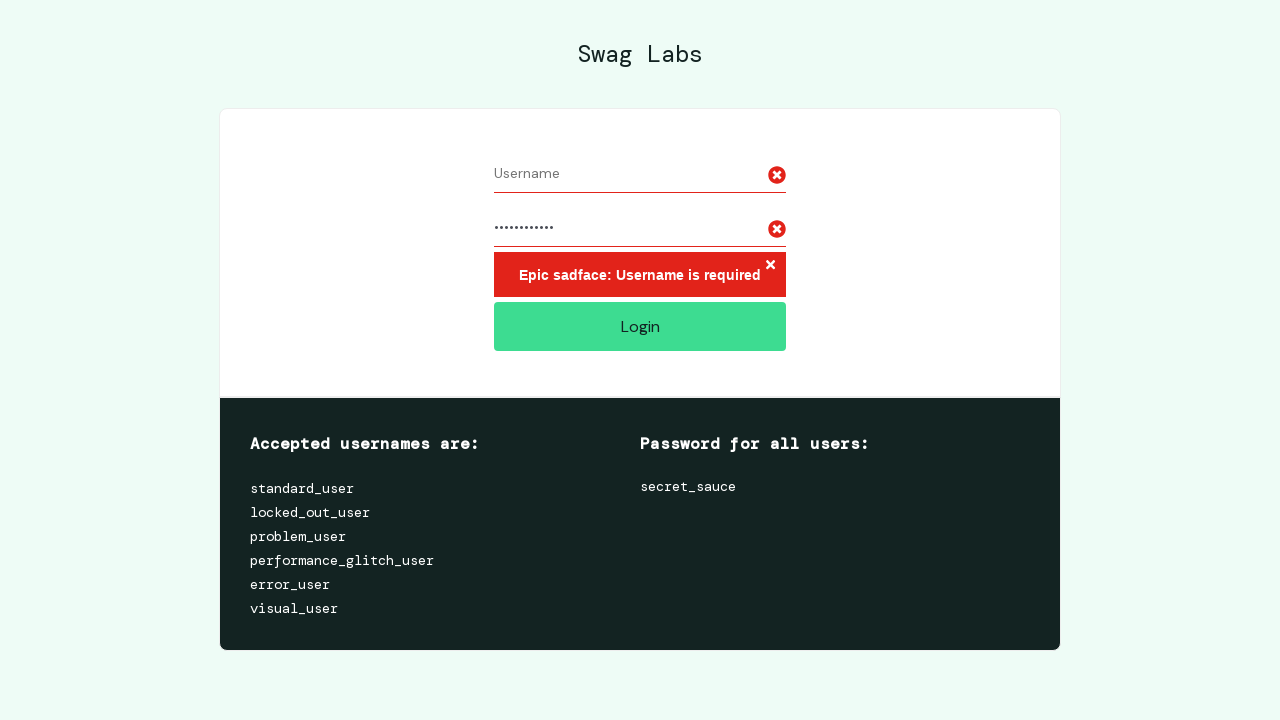

Error message appeared validating that username is required
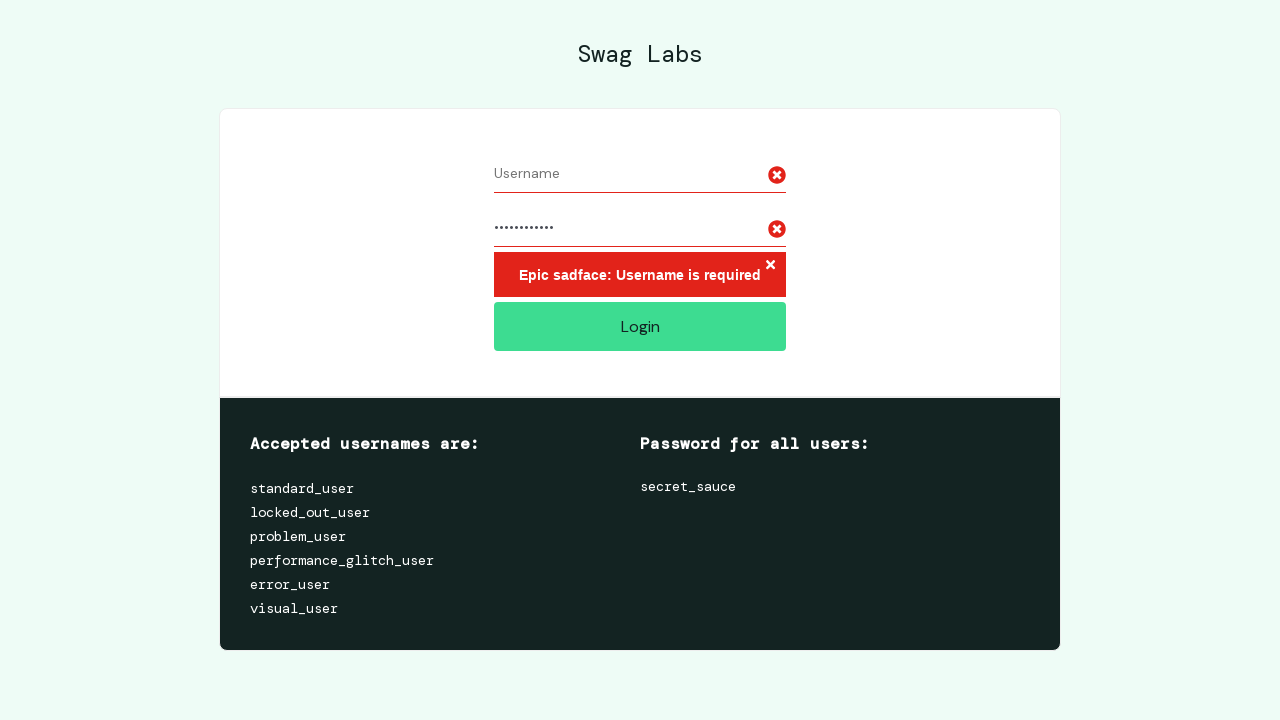

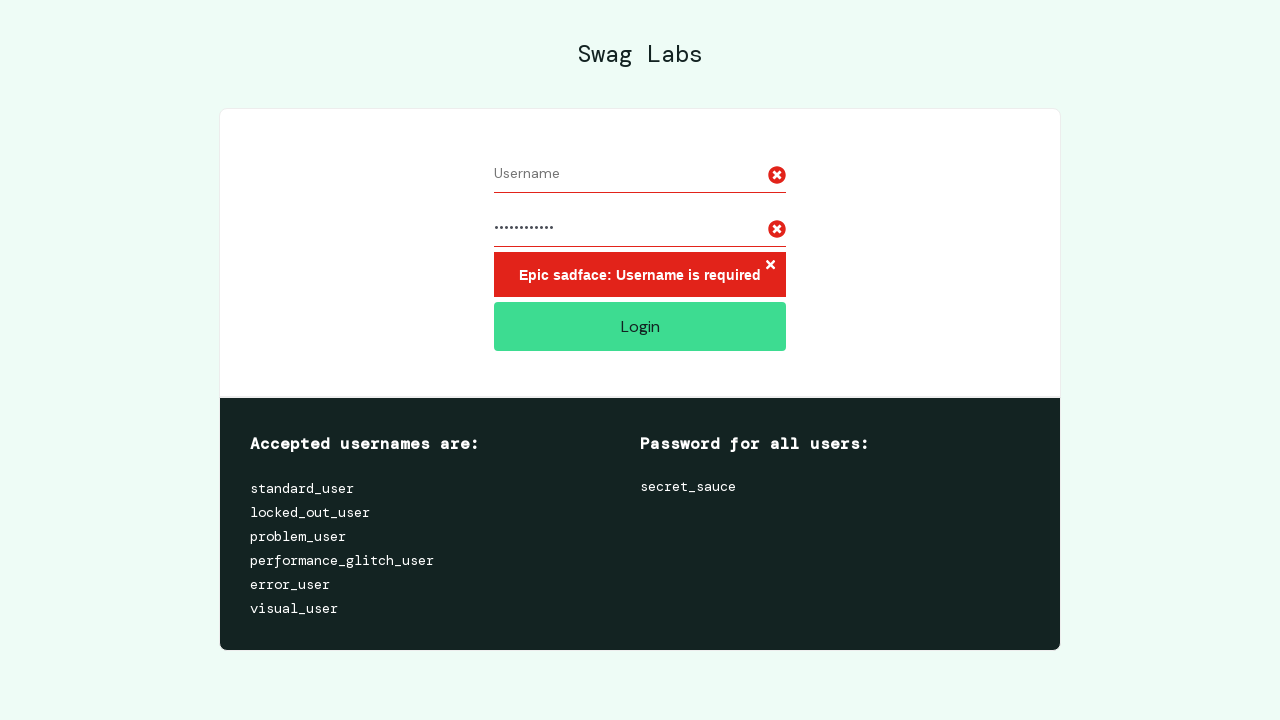